Tests opting out of A/B tests by forging an opt-out cookie on the homepage before navigating to the A/B test page.

Starting URL: http://the-internet.herokuapp.com

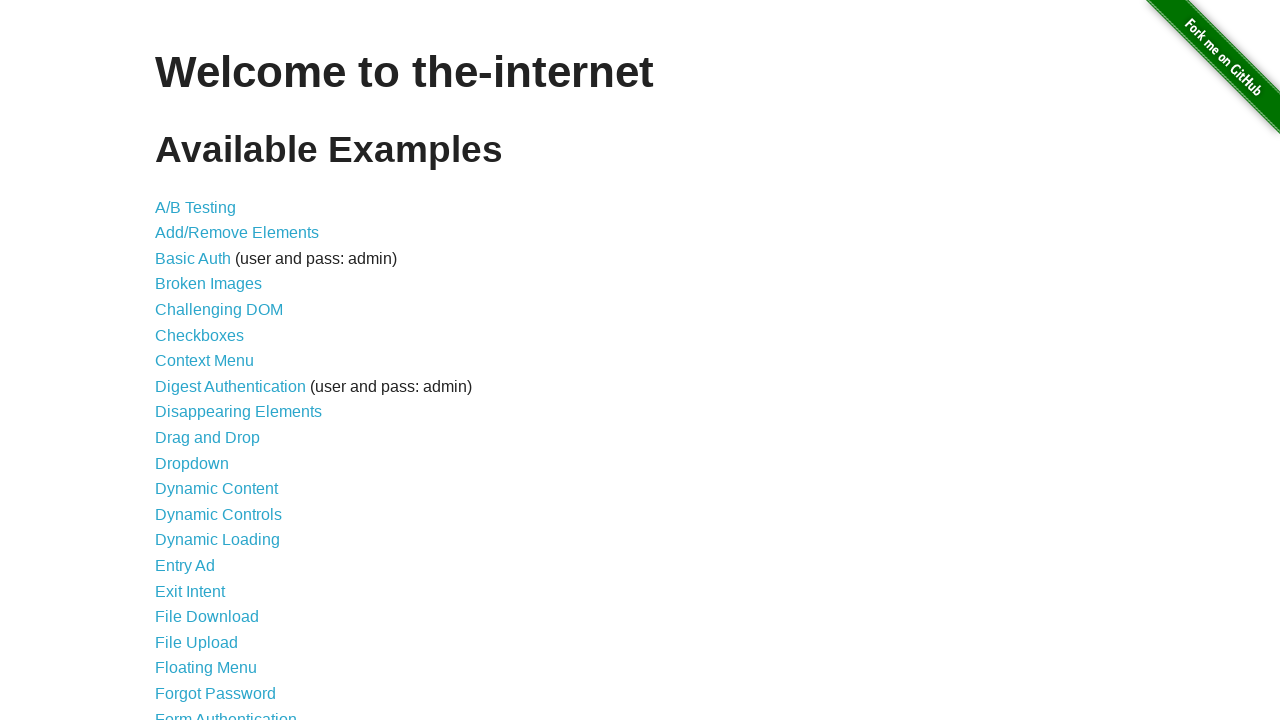

Added optimizelyOptOut cookie to forge opt-out of A/B test
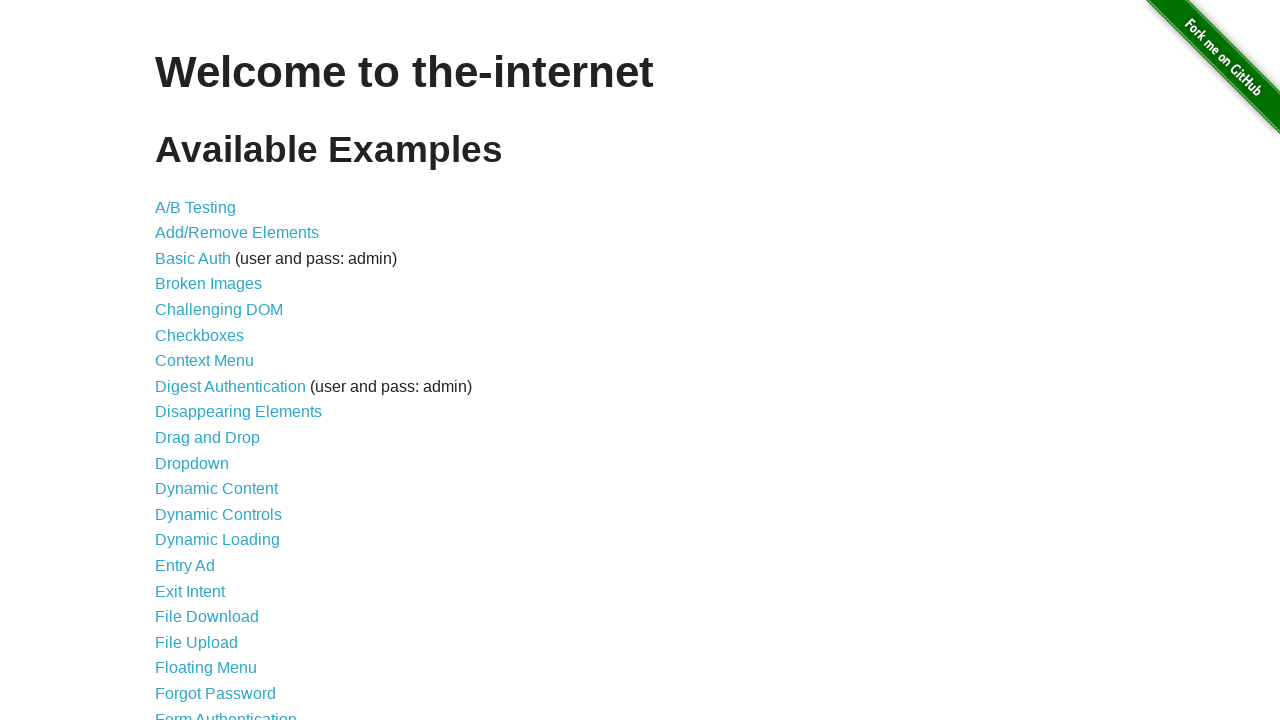

Navigated to A/B test page at /abtest
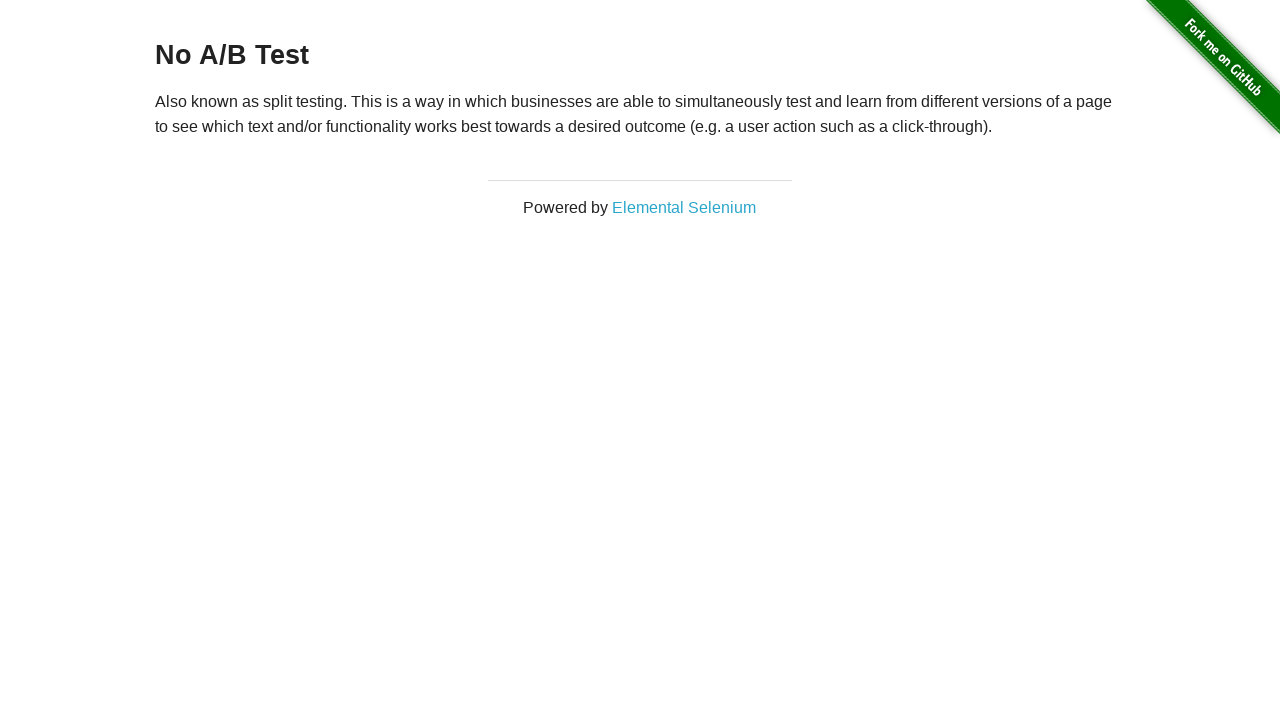

Retrieved heading text: 'No A/B Test'
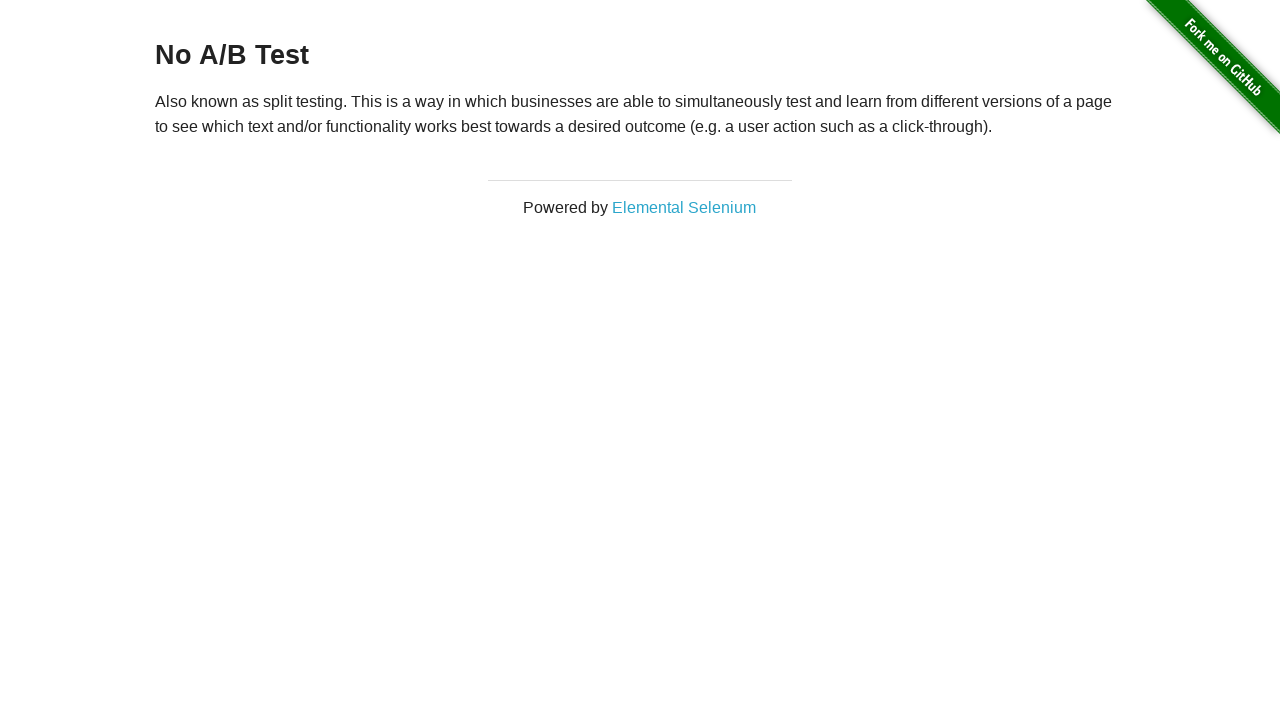

Verified heading shows 'No A/B Test' - opt-out cookie successfully prevented A/B test assignment
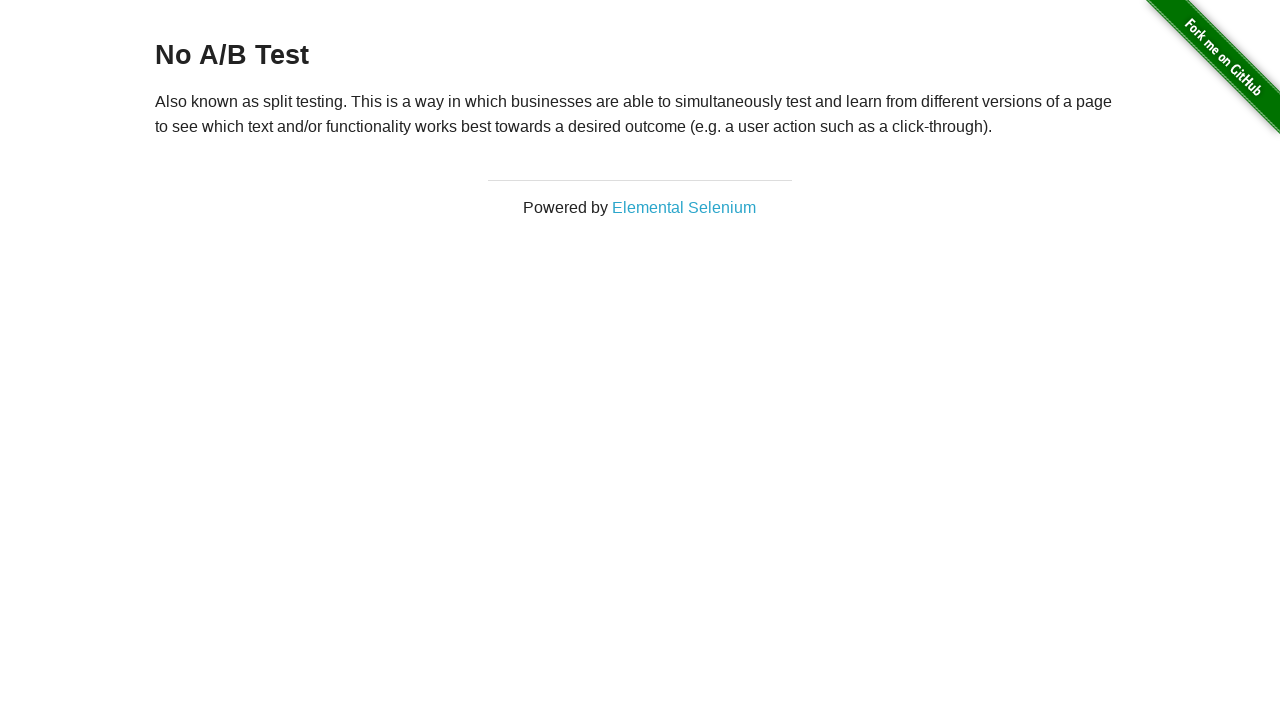

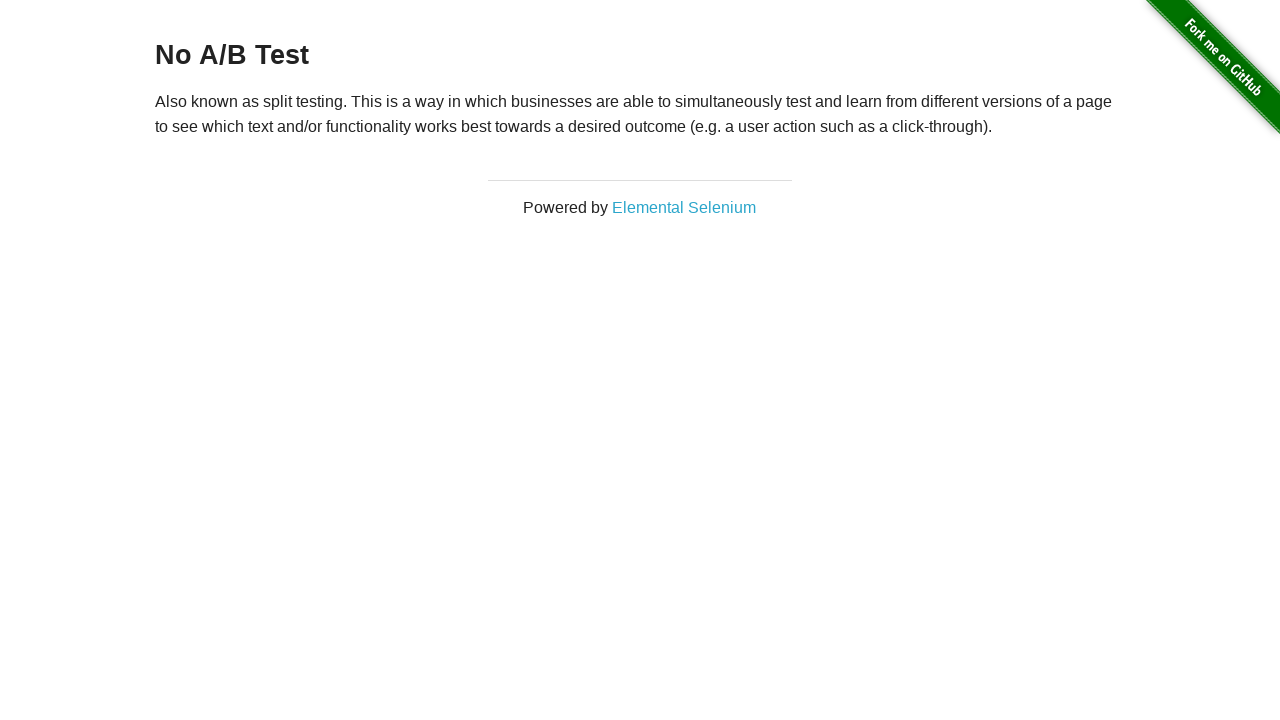